Tests an e-commerce add-to-cart flow by adding specific products (Cucumber, Brocolli, Beetroot) to the cart, proceeding to checkout, and applying a promo code

Starting URL: https://rahulshettyacademy.com/seleniumPractise/

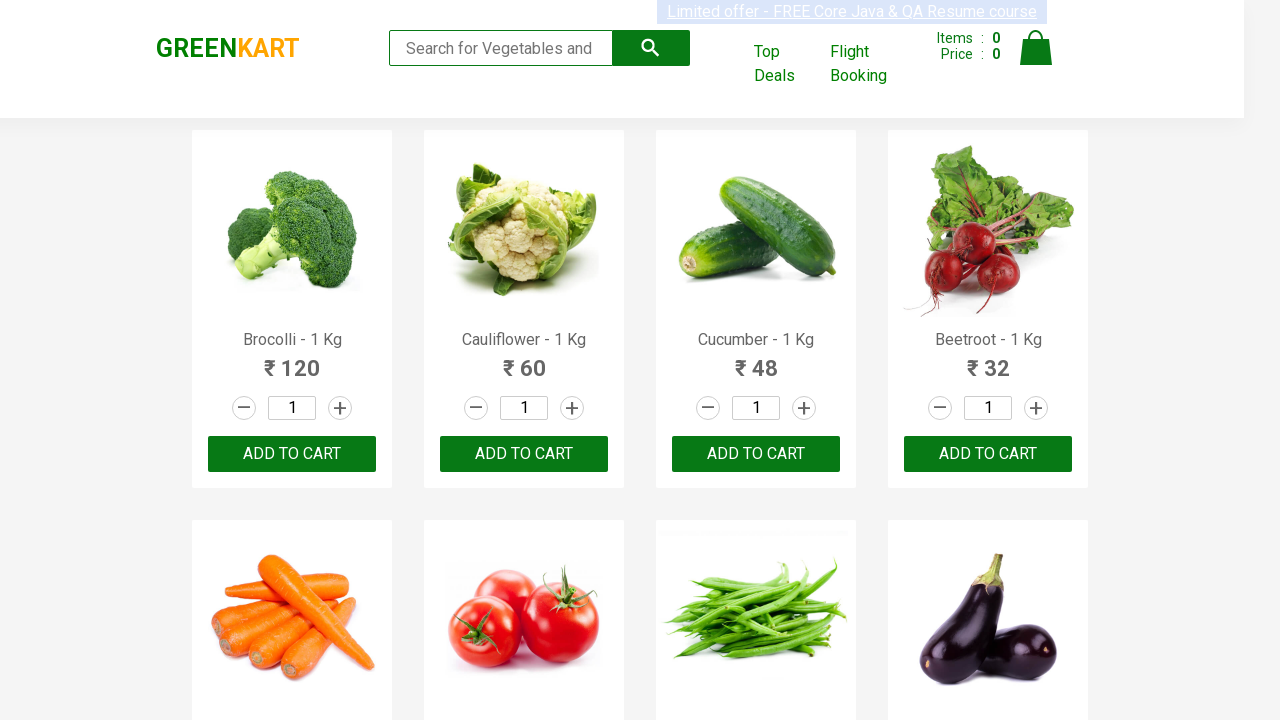

Waited for product elements to load
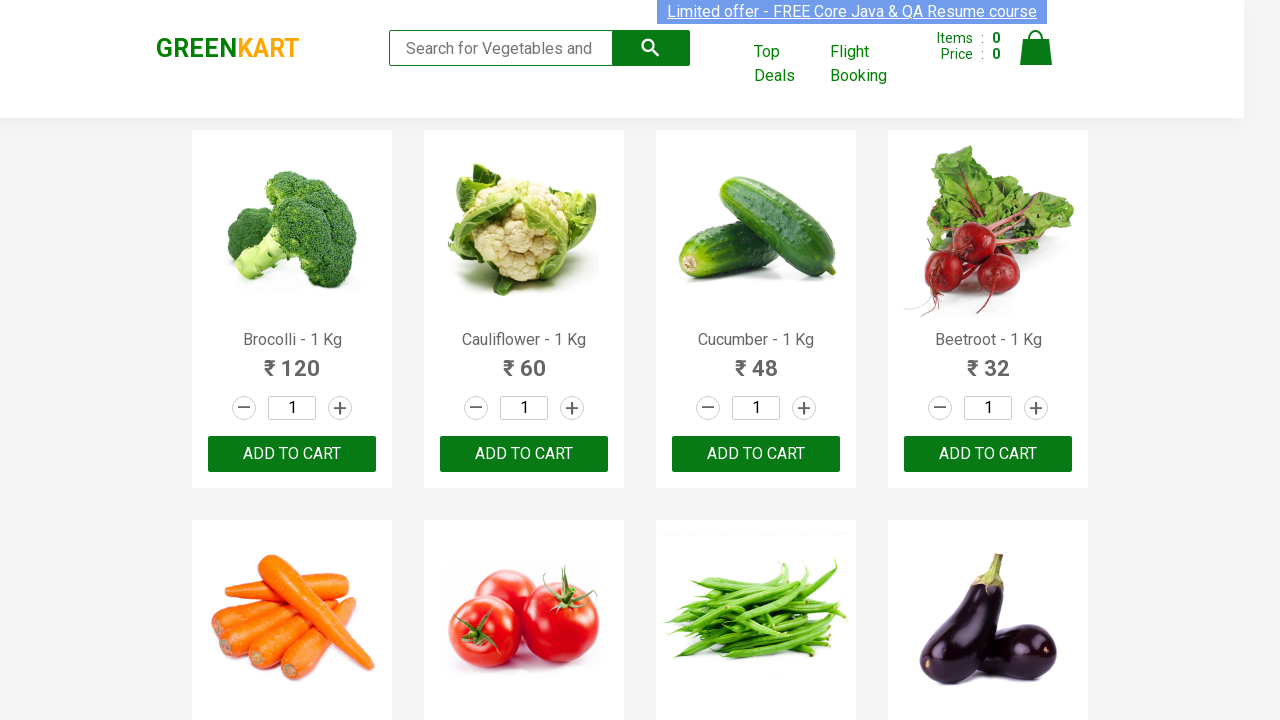

Retrieved all product name elements
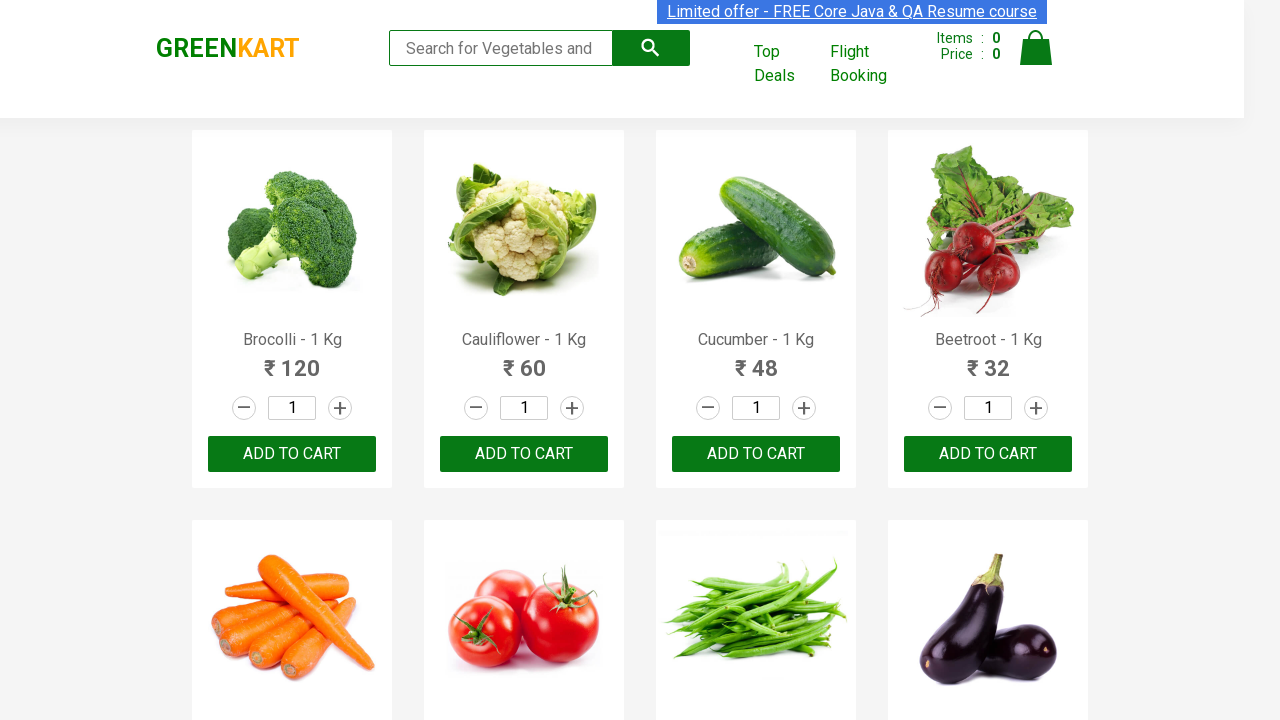

Clicked 'Add to Cart' for Brocolli
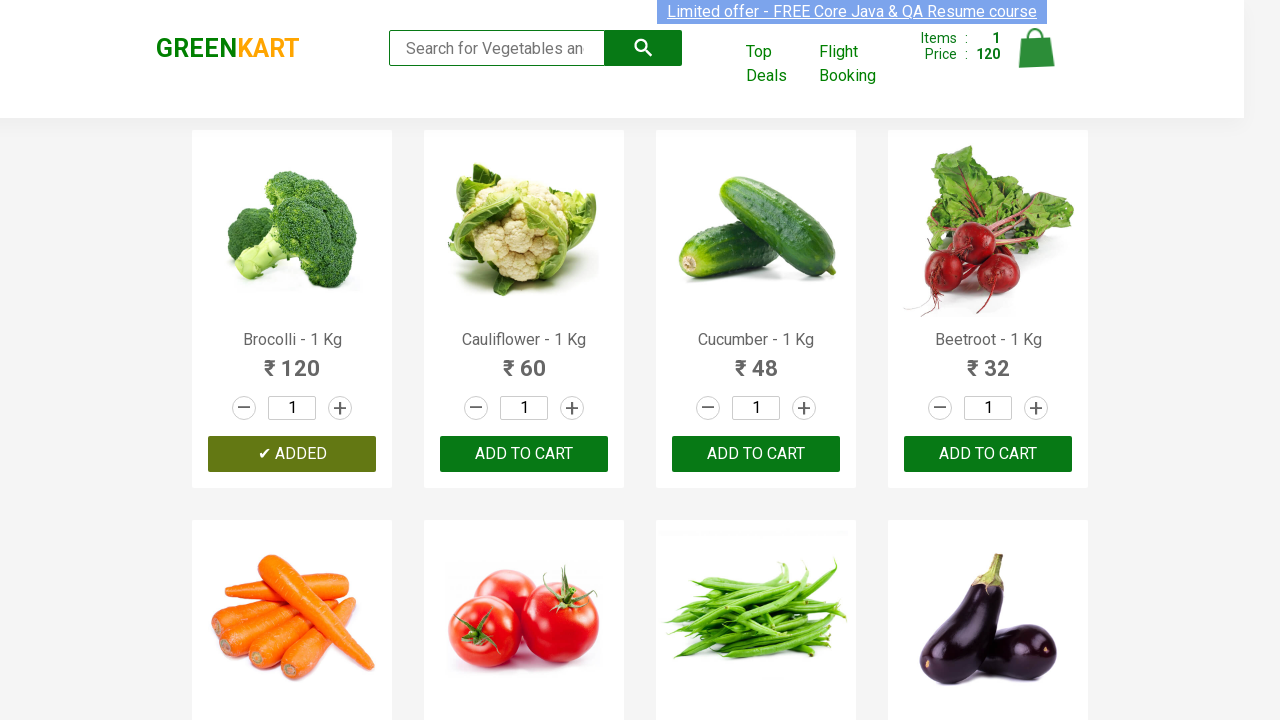

Clicked 'Add to Cart' for Cucumber
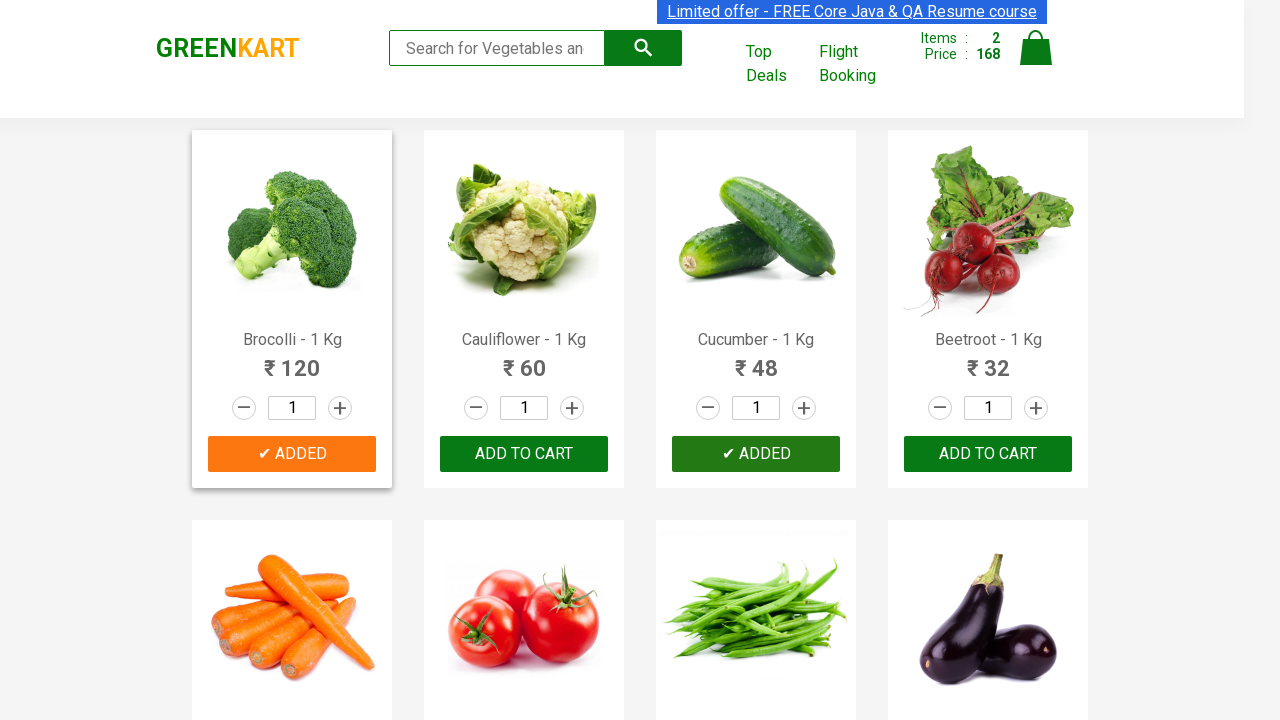

Clicked 'Add to Cart' for Beetroot
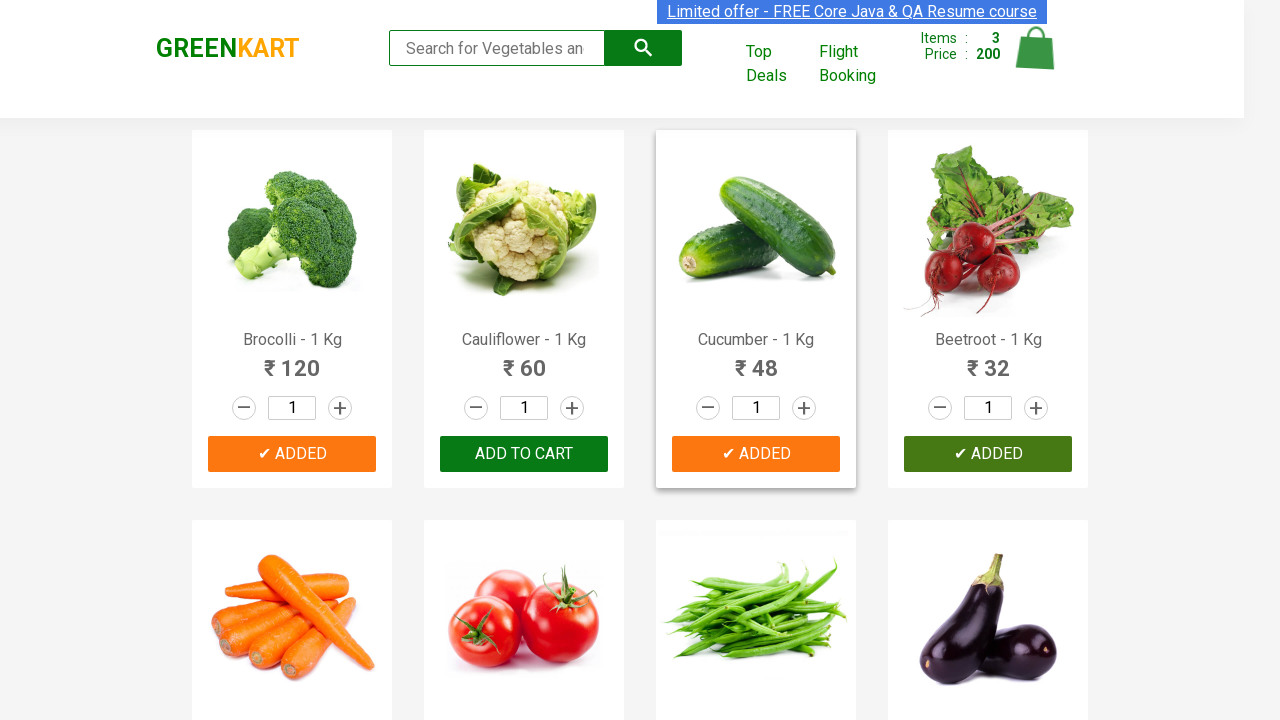

Clicked cart icon to view cart at (1036, 48) on img[alt='Cart']
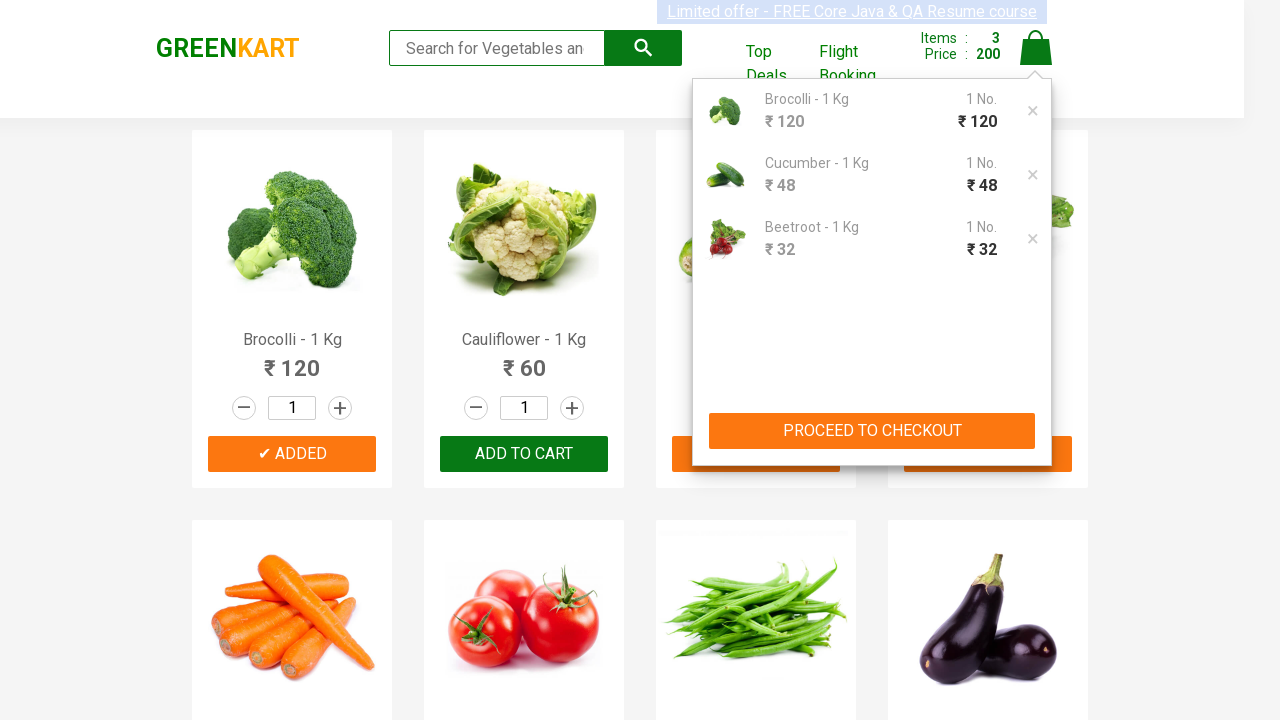

Clicked 'Proceed to Checkout' button at (872, 431) on xpath=//button[text()='PROCEED TO CHECKOUT']
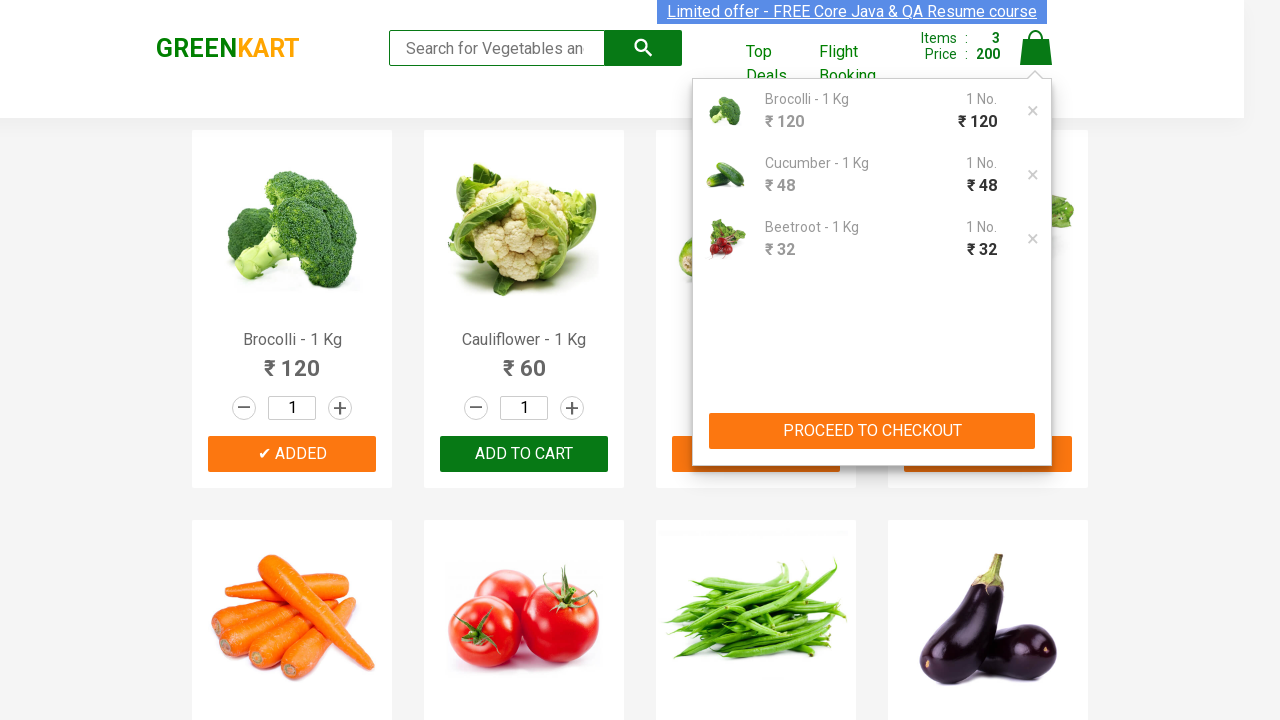

Waited for promo code input field to load
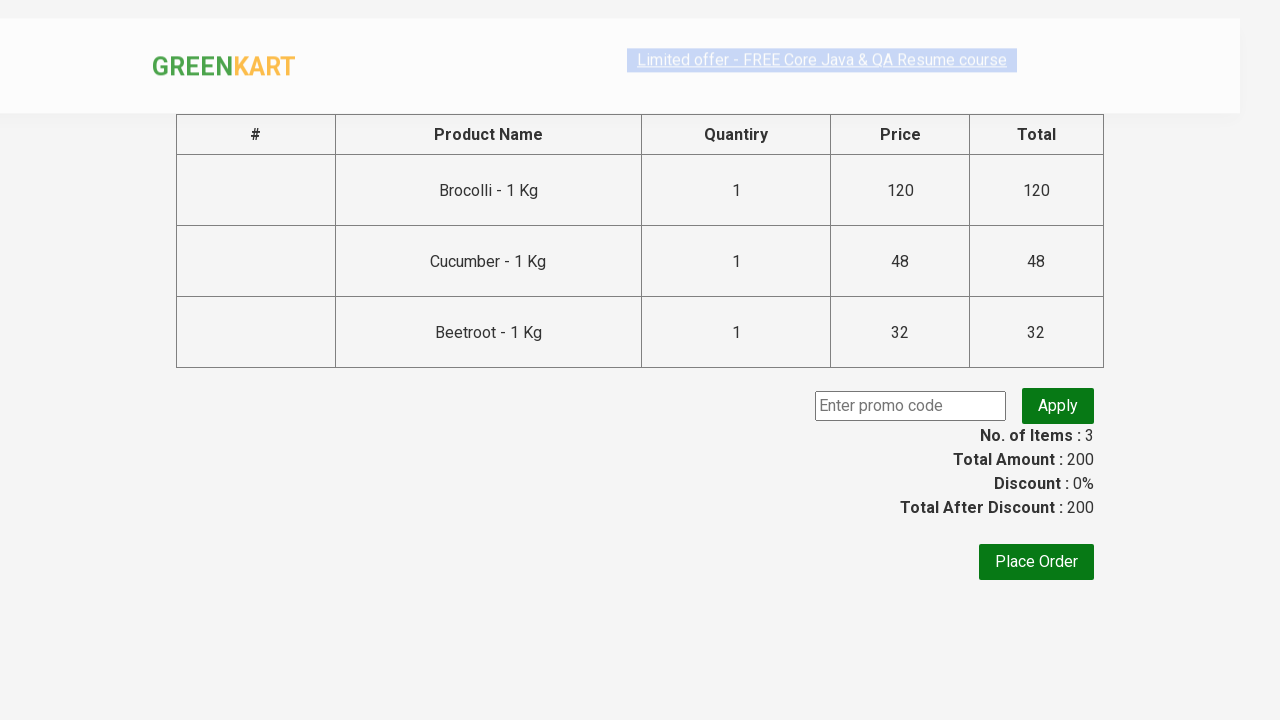

Entered promo code 'rahulshettyacademy' on input.promoCode
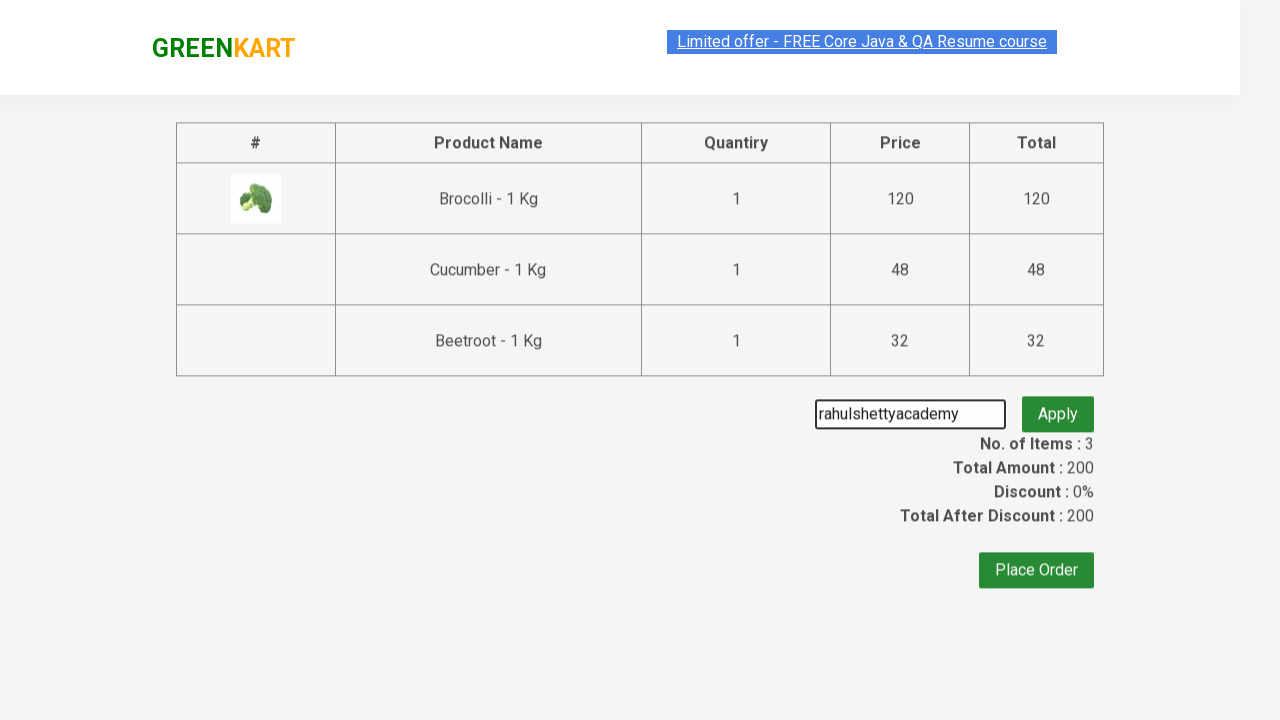

Clicked 'Apply' button to apply promo code at (1058, 406) on xpath=//button[text()='Apply']
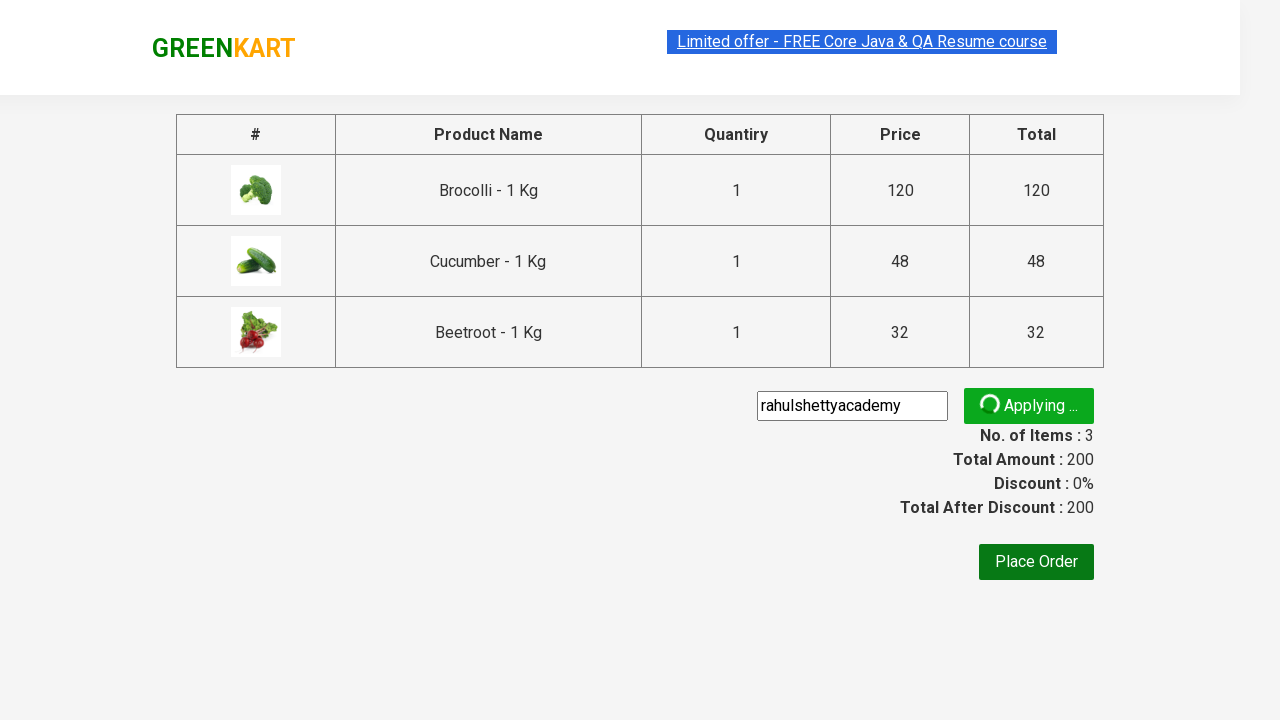

Promo code successfully applied and confirmation message displayed
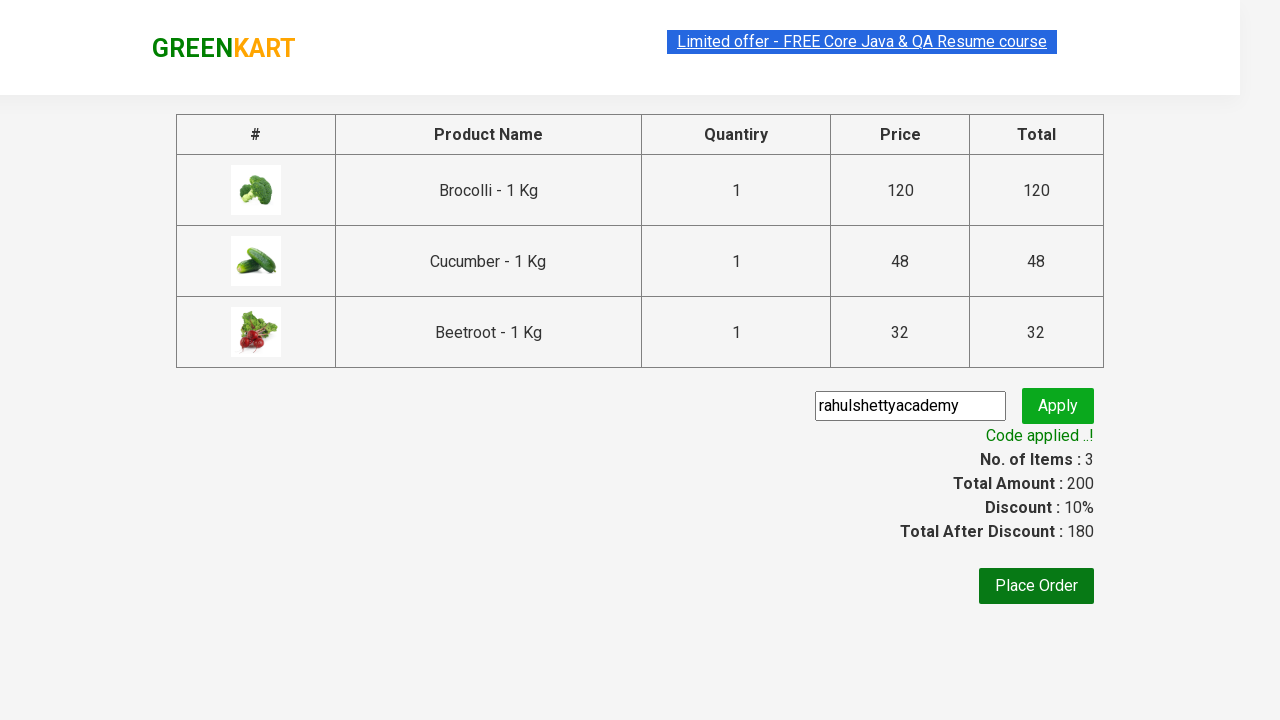

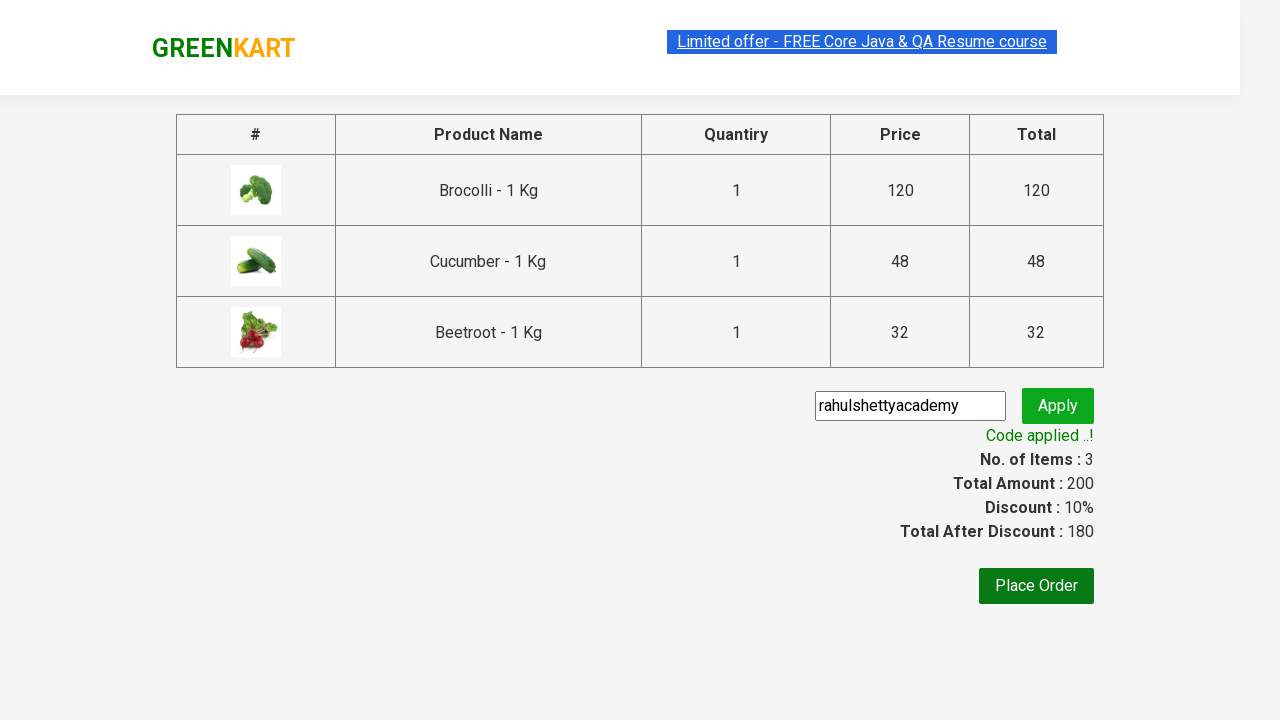